Navigates to the JW.org website and waits for the page to load completely

Starting URL: https://jw.org

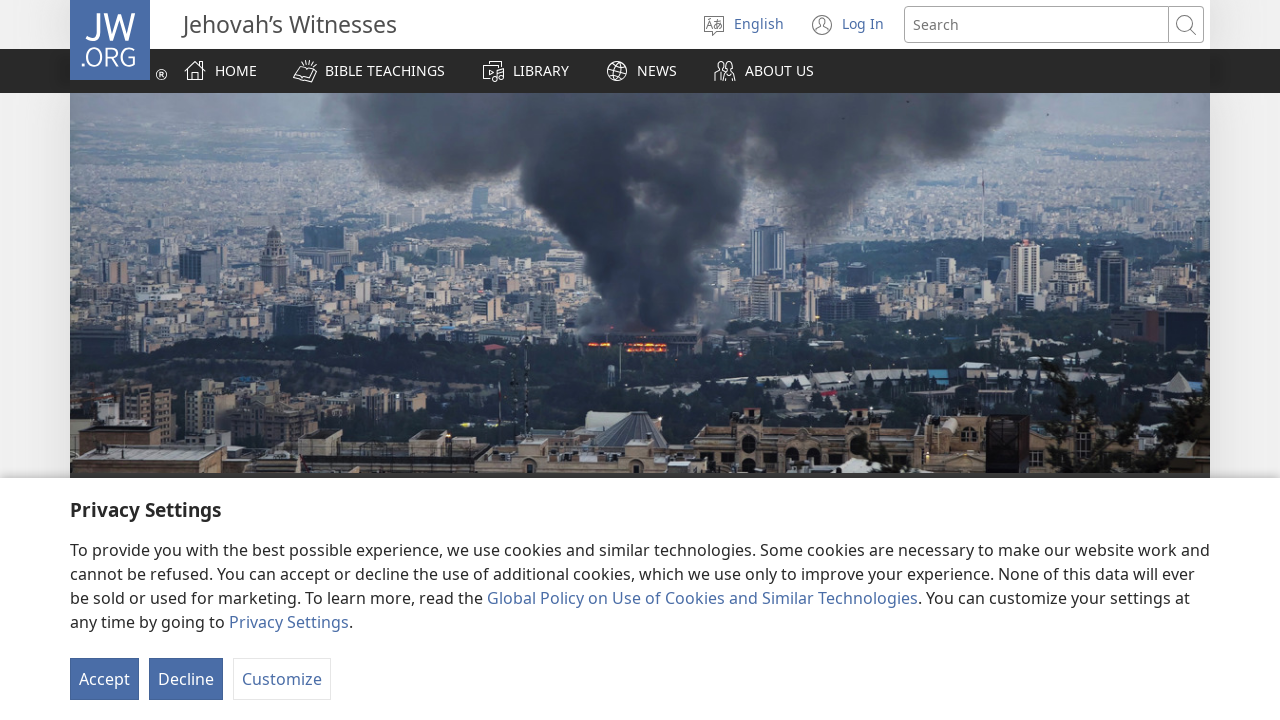

Navigated to https://jw.org
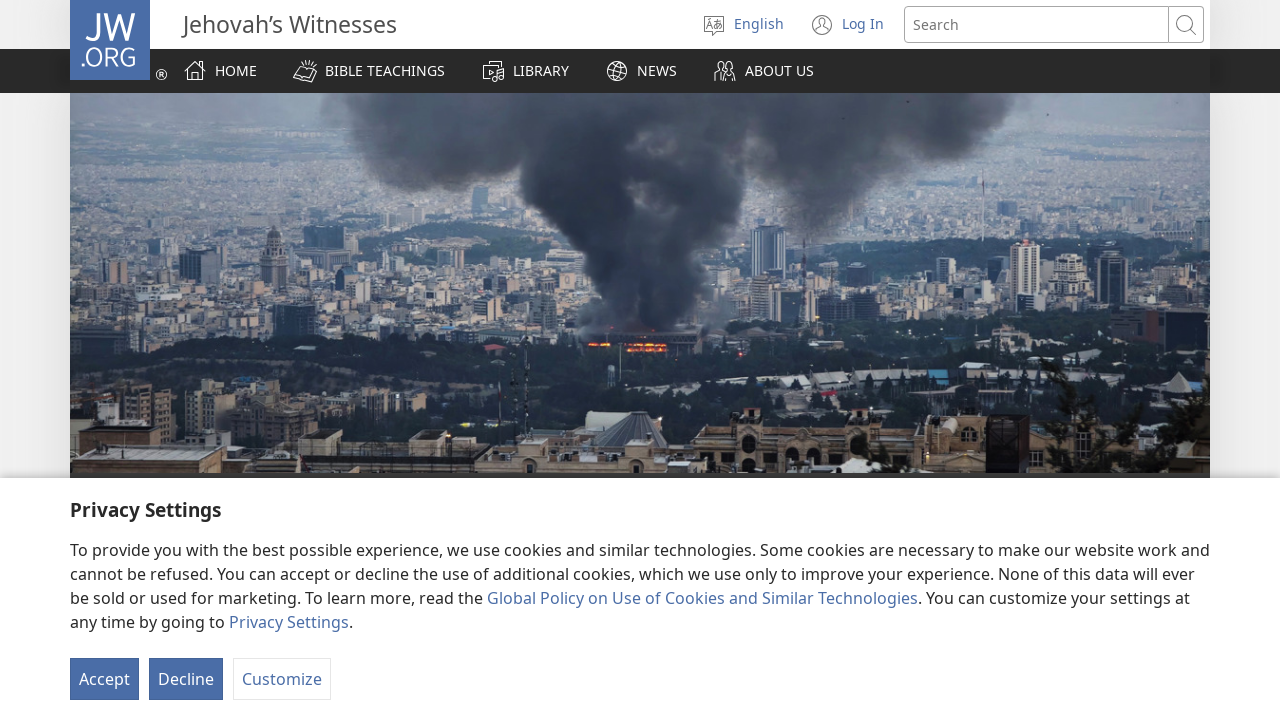

Page loaded completely - networkidle state reached
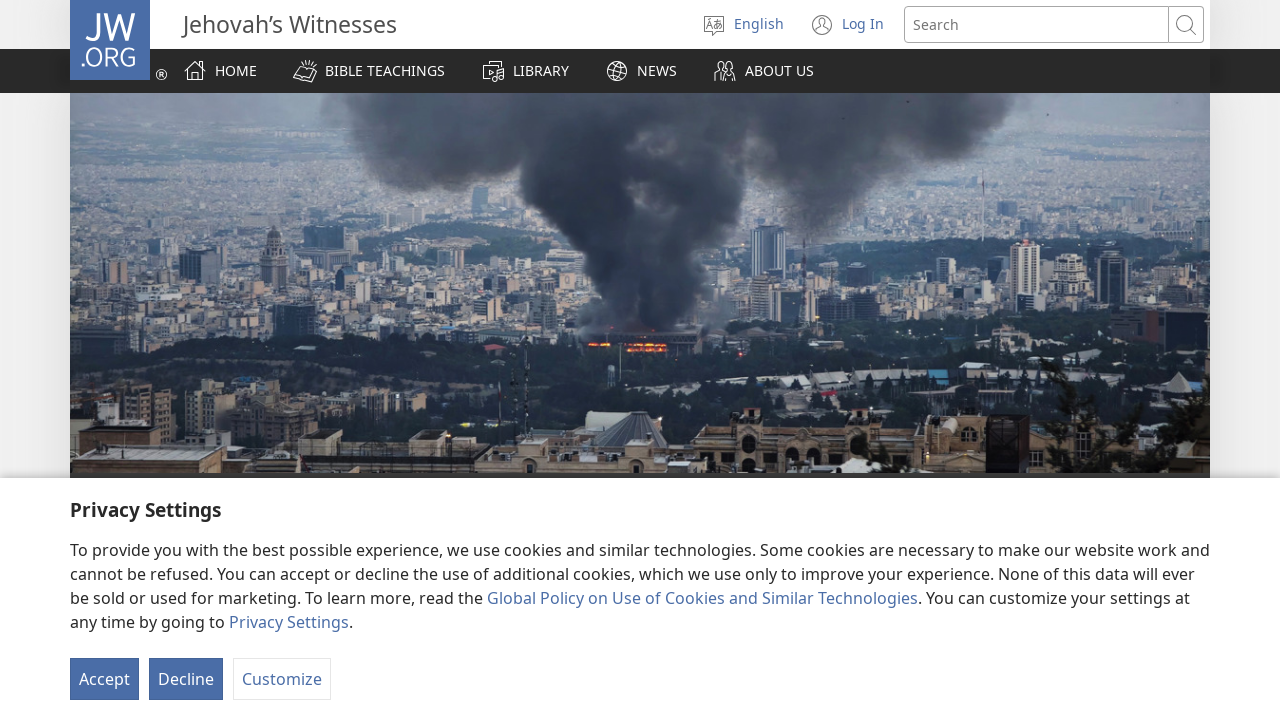

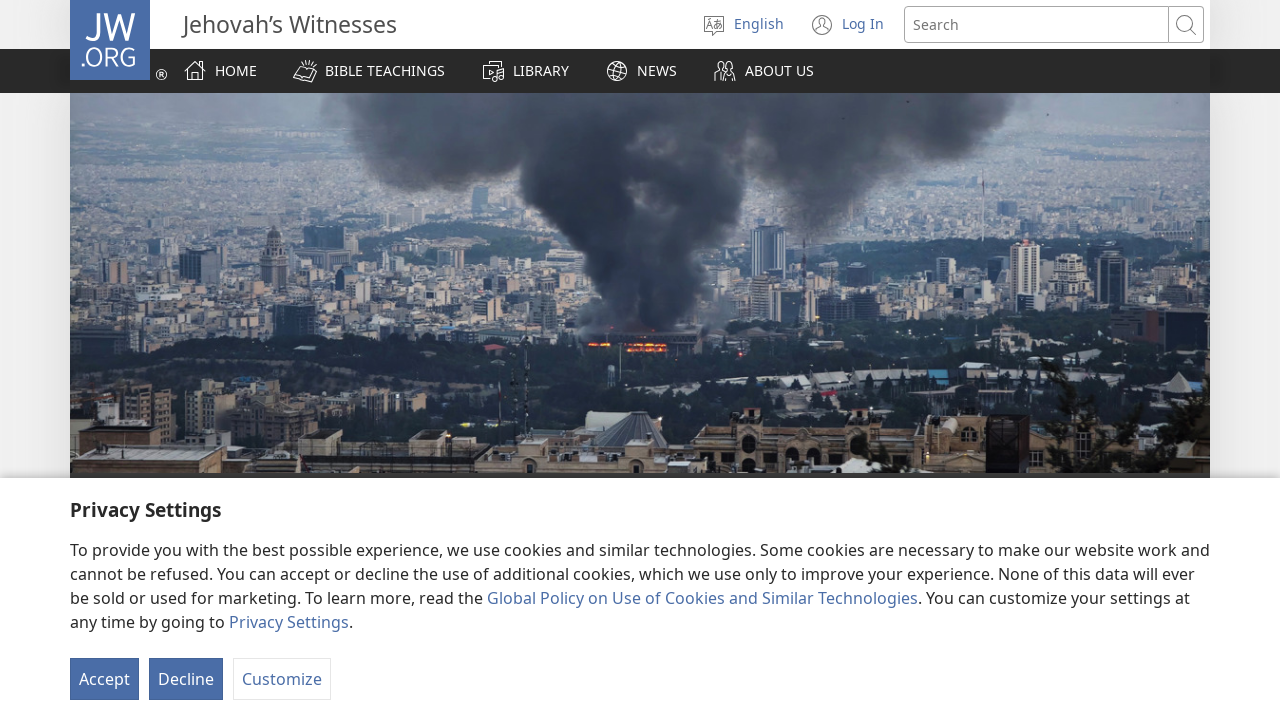